Tests page responsiveness by resizing the viewport to various common screen dimensions (desktop, tablet, and mobile sizes) and waiting for the page to render at each size.

Starting URL: https://www.getcalley.com/calley-pro-features/

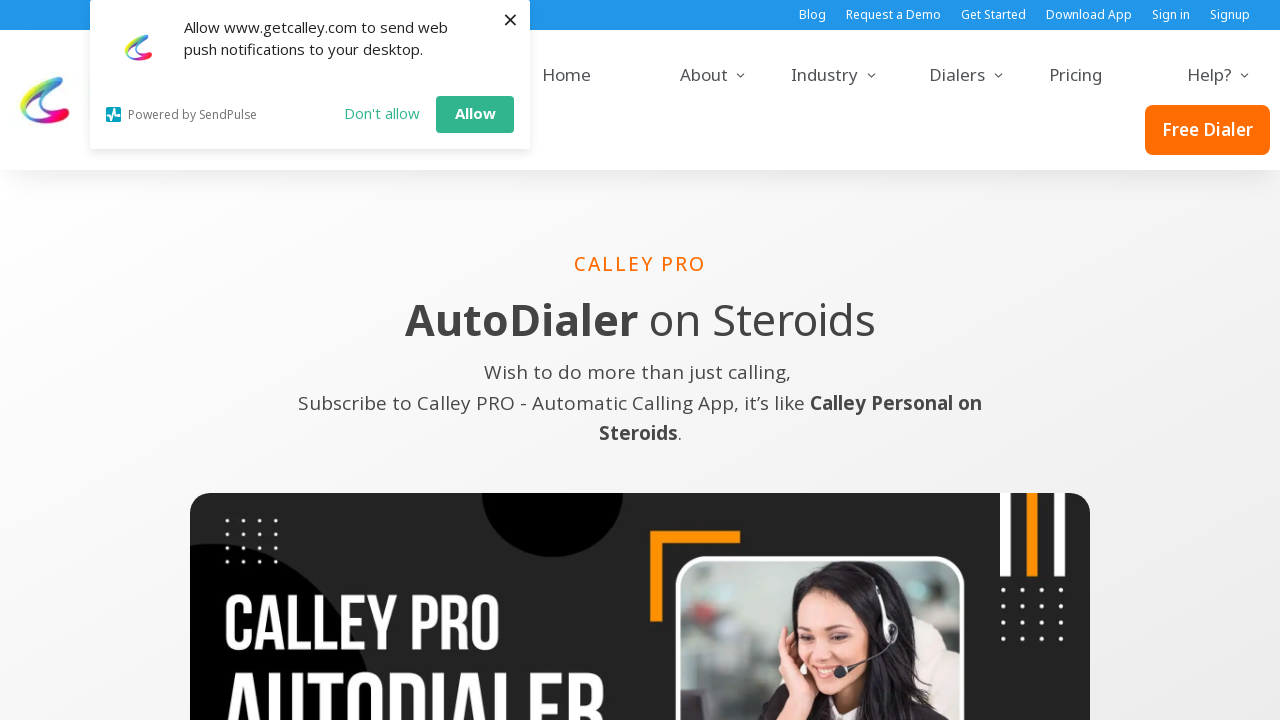

Set viewport to full HD desktop resolution (1920x1080)
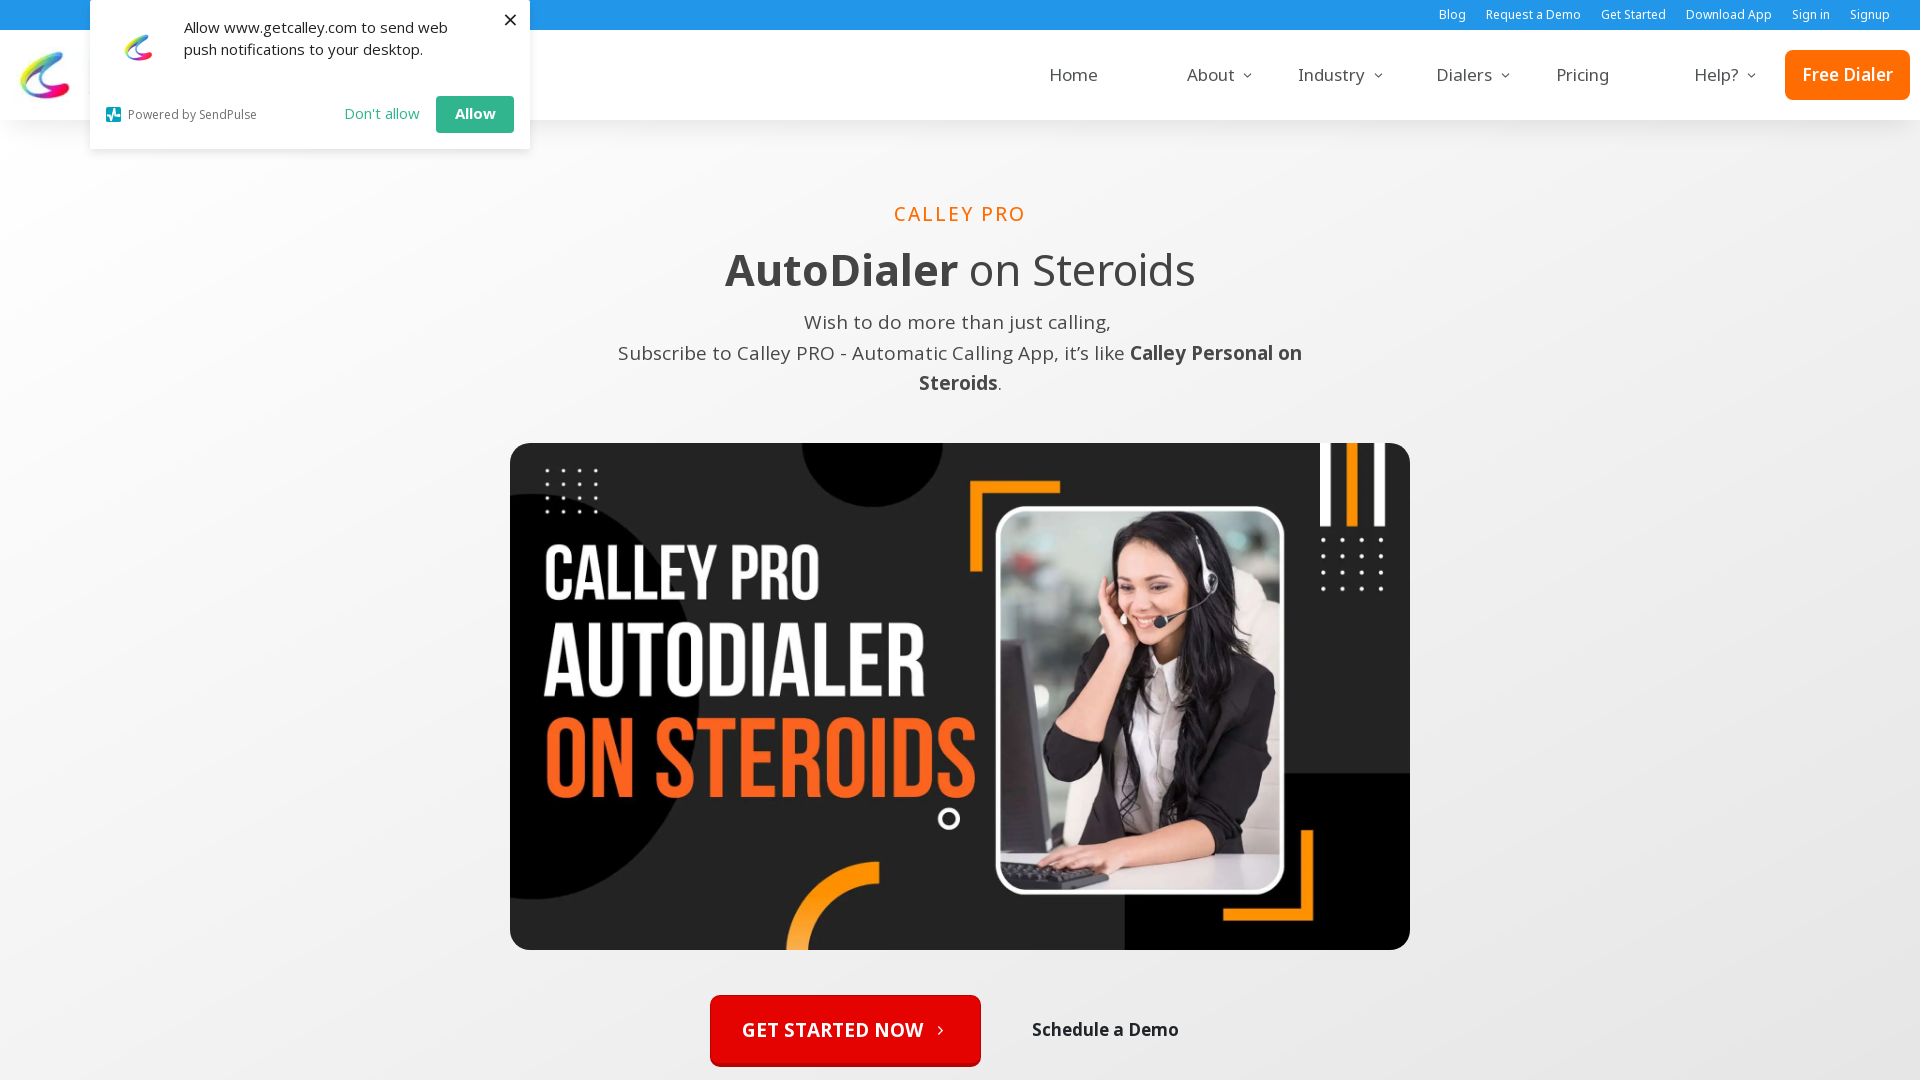

Waited 2 seconds for page to render at full HD resolution
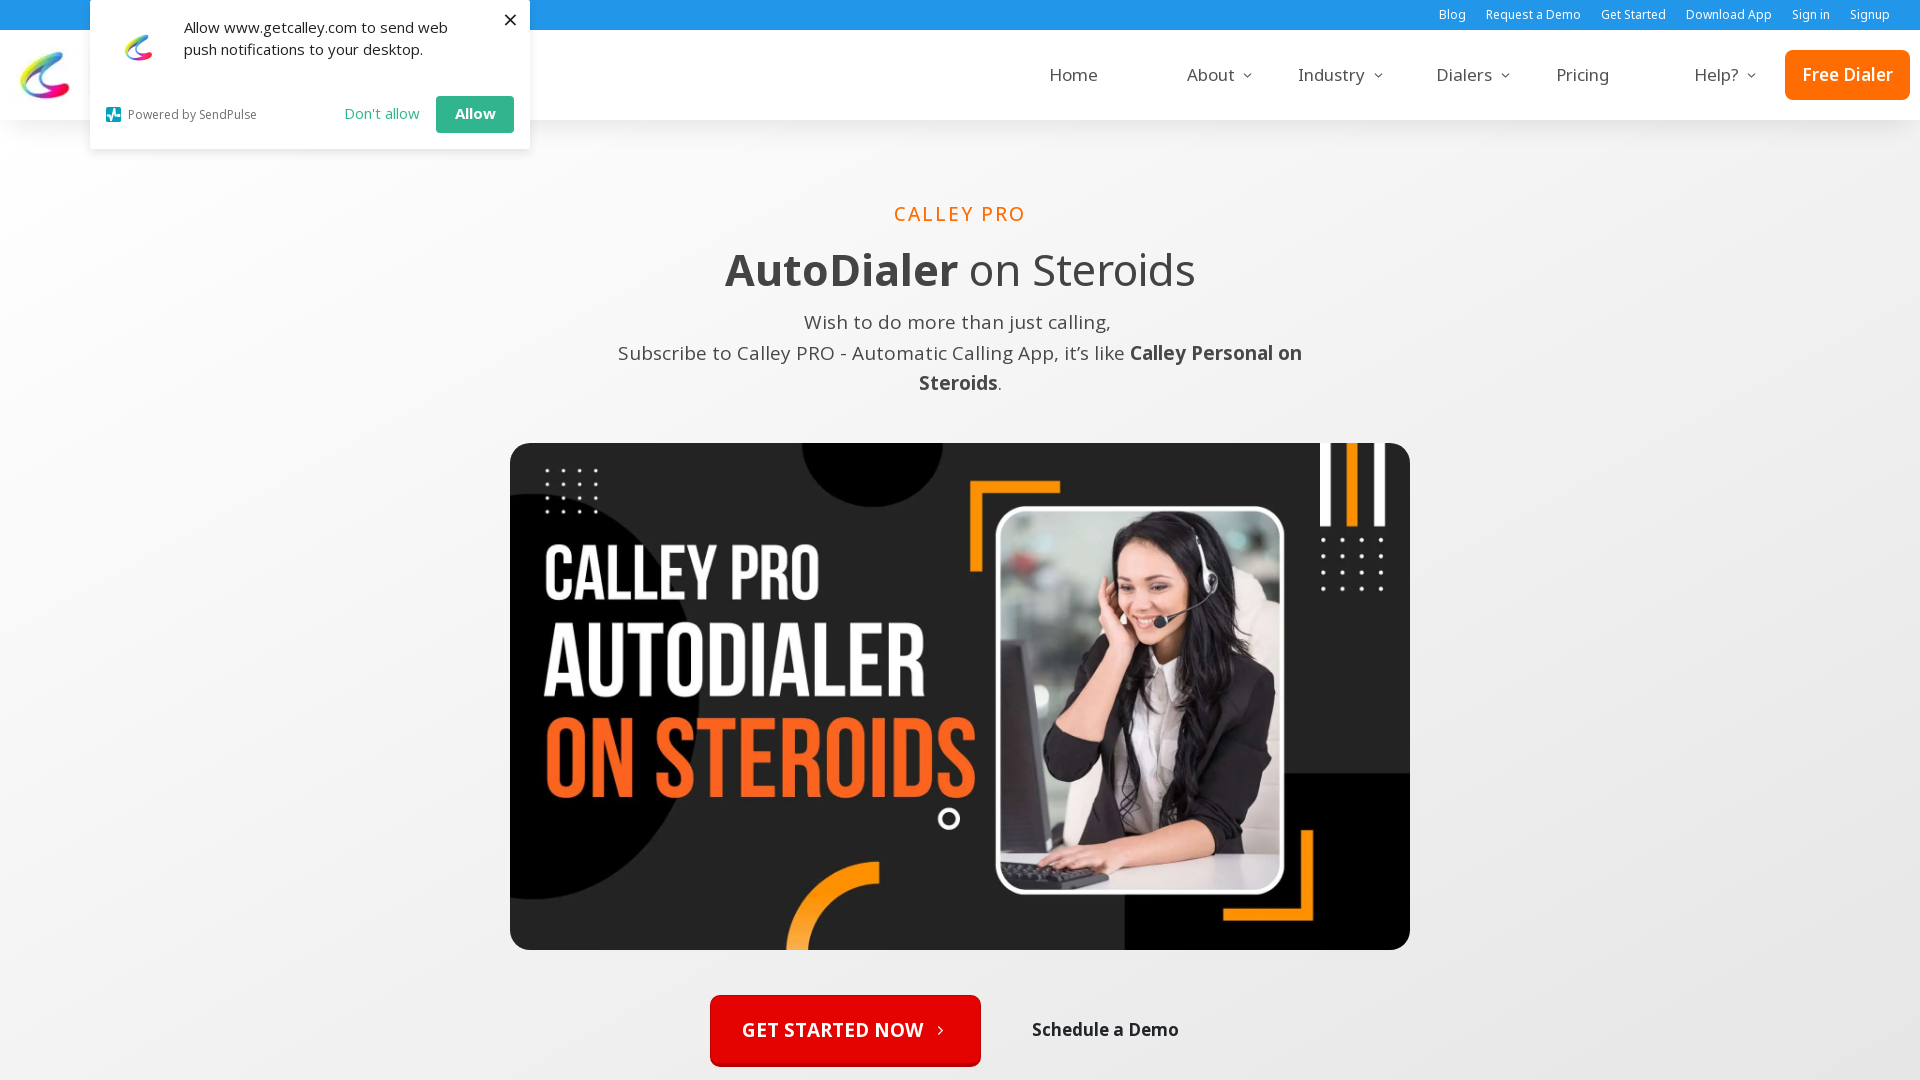

Set viewport to common laptop resolution (1536x864)
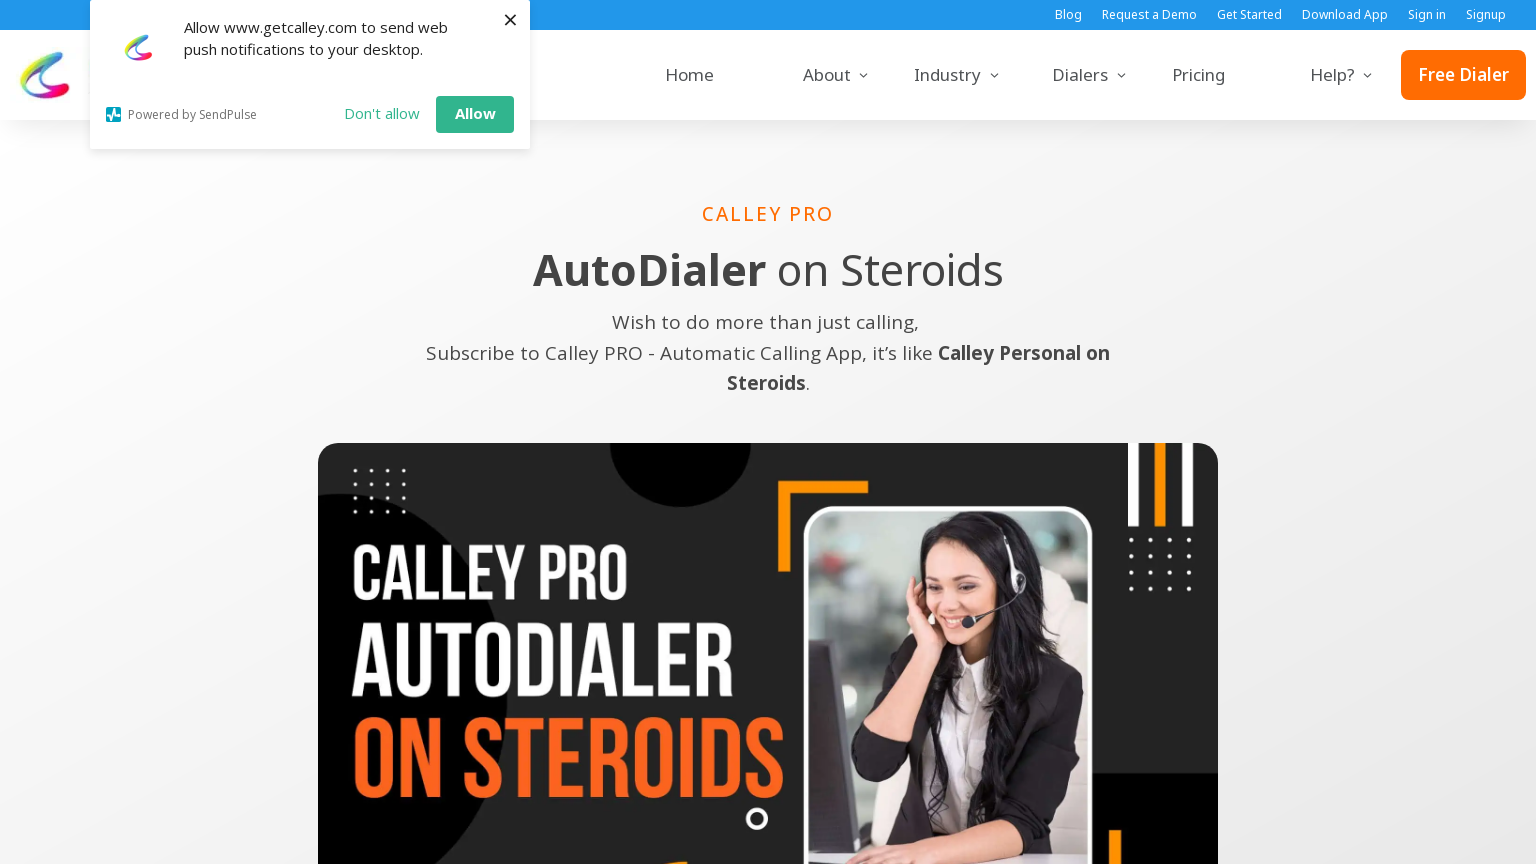

Waited 2 seconds for page to render at laptop resolution
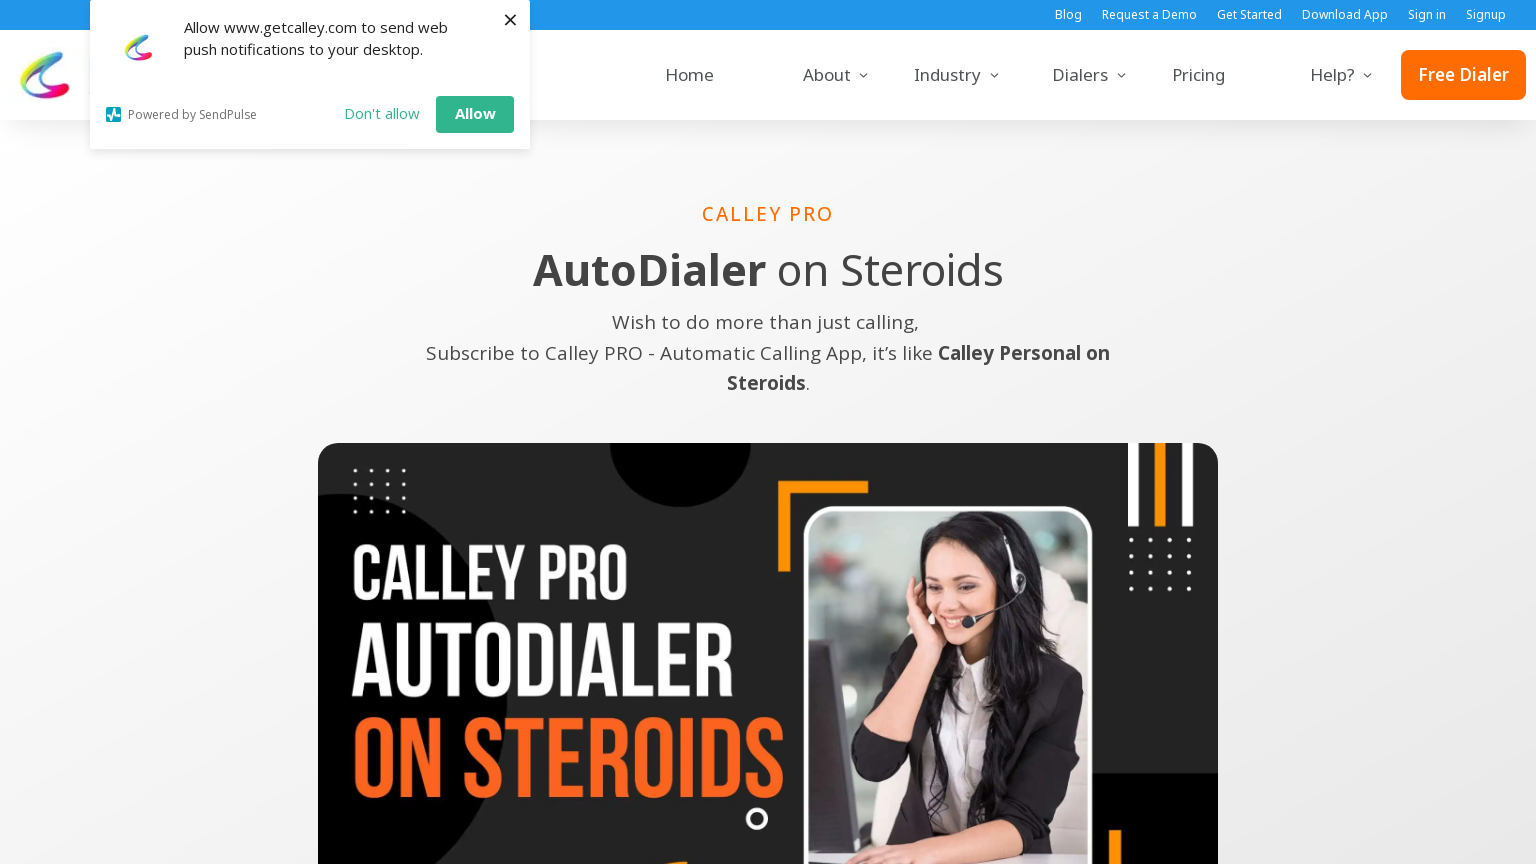

Set viewport to smaller laptop resolution (1366x768)
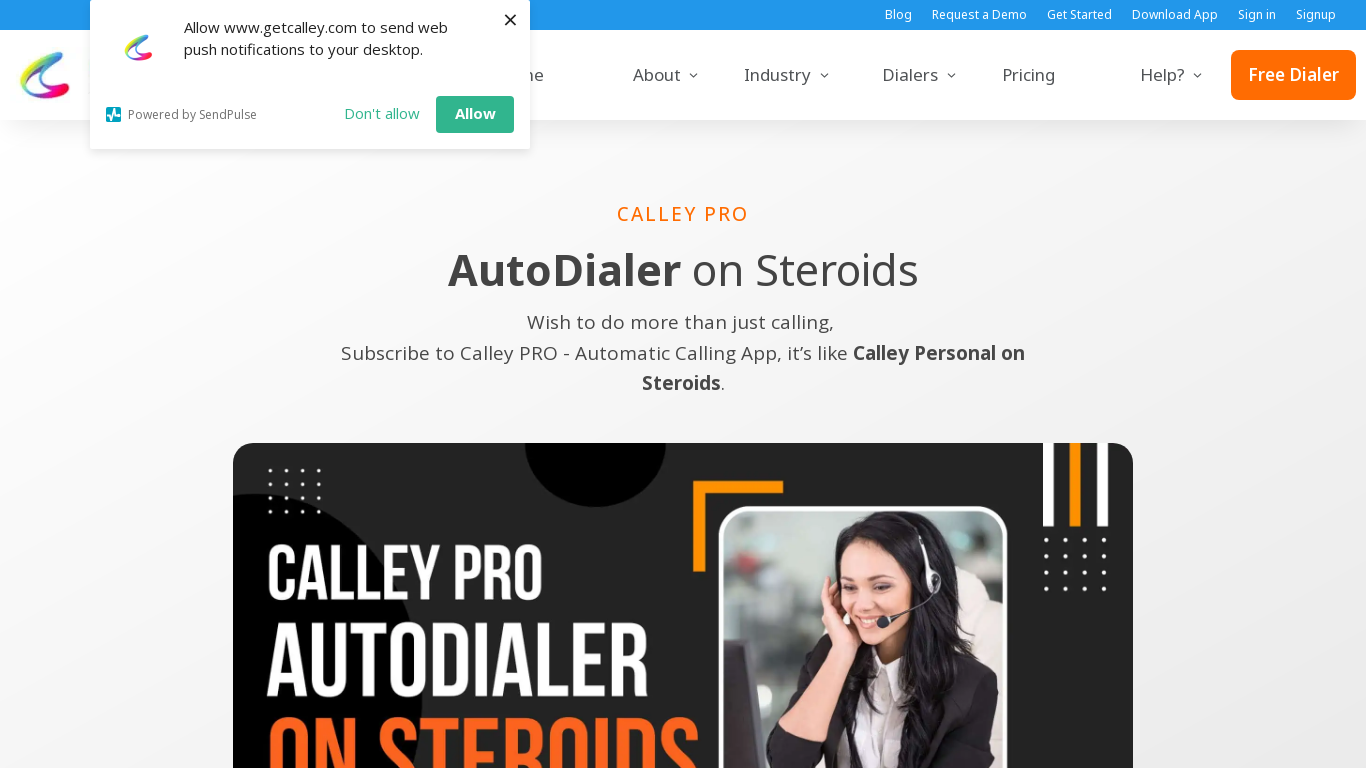

Waited 2 seconds for page to render at smaller laptop resolution
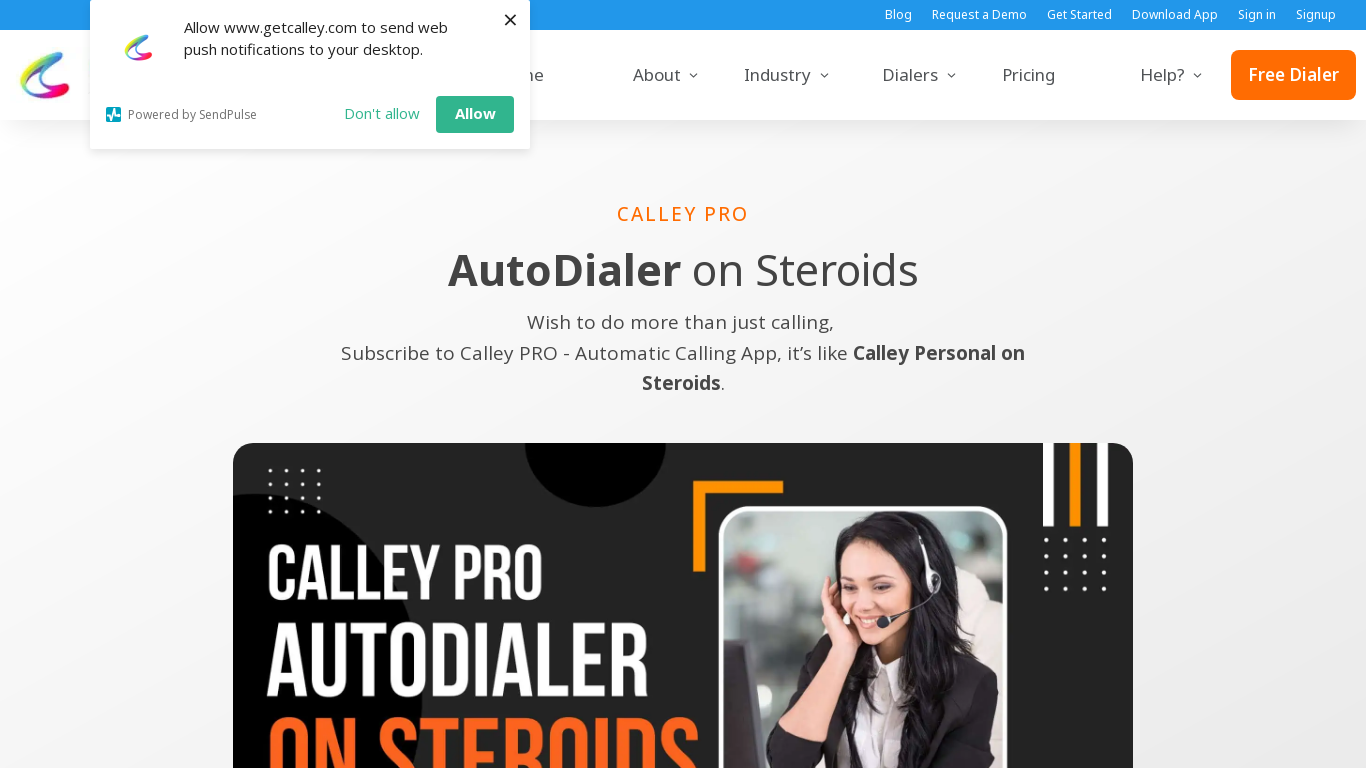

Set viewport to mobile portrait resolution (360x640)
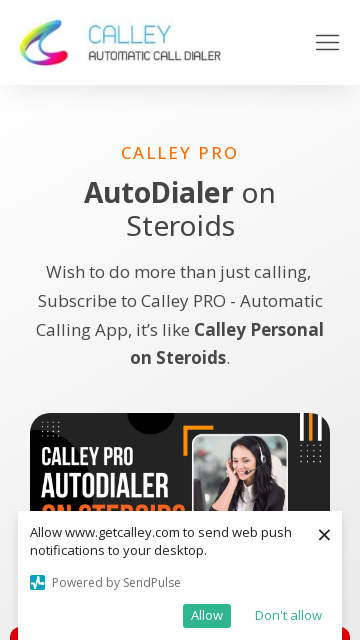

Waited 2 seconds for page to render at mobile portrait resolution
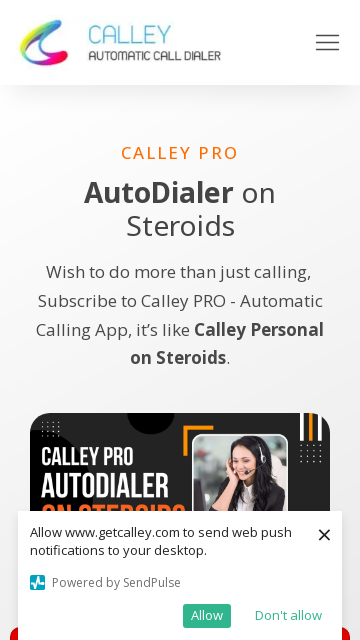

Set viewport to iPhone XR/11 resolution (414x896)
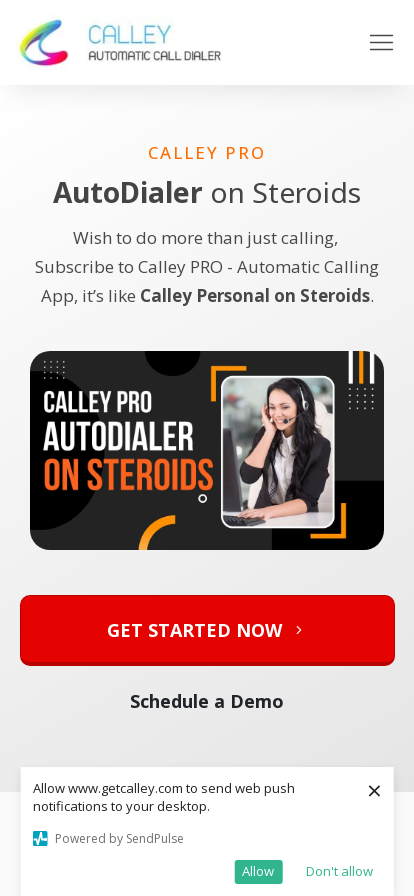

Waited 2 seconds for page to render at iPhone XR/11 resolution
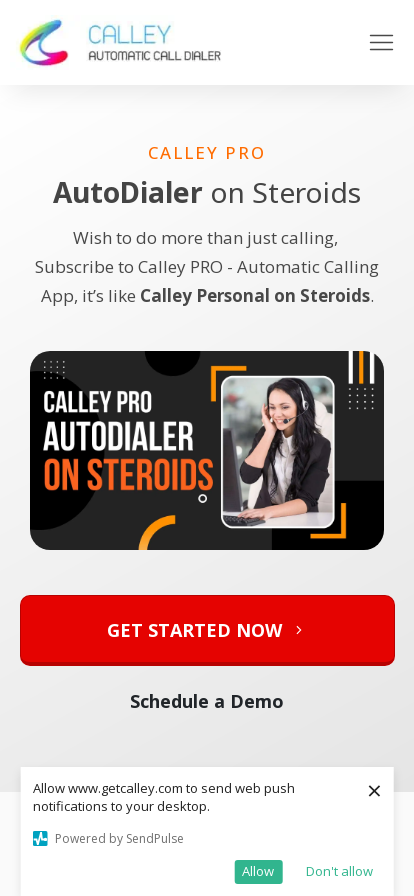

Set viewport to iPhone 6/7/8 resolution (375x667)
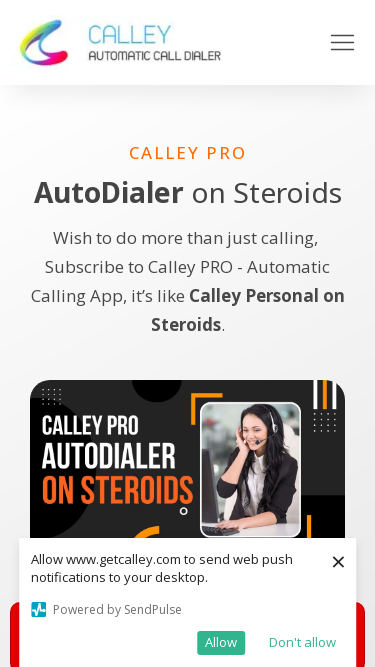

Waited 2 seconds for page to render at iPhone 6/7/8 resolution
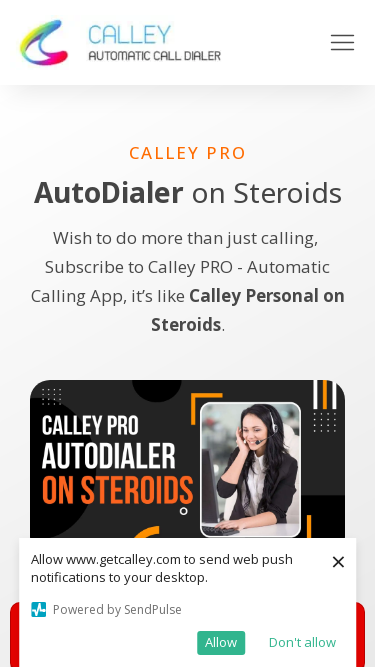

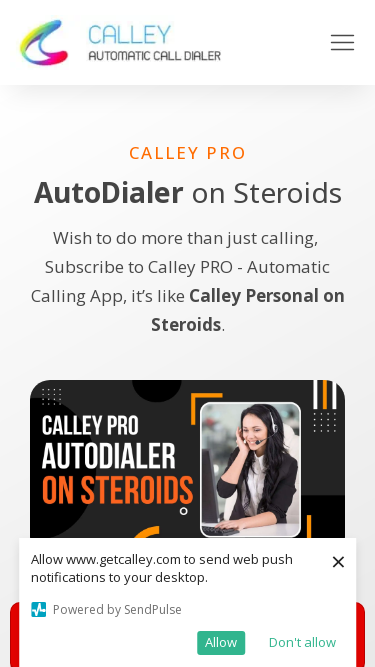